Tests the jQuery UI autocomplete functionality by typing "Apple" and selecting "AppleScript" from the dropdown suggestions

Starting URL: https://jqueryui.com/autocomplete/

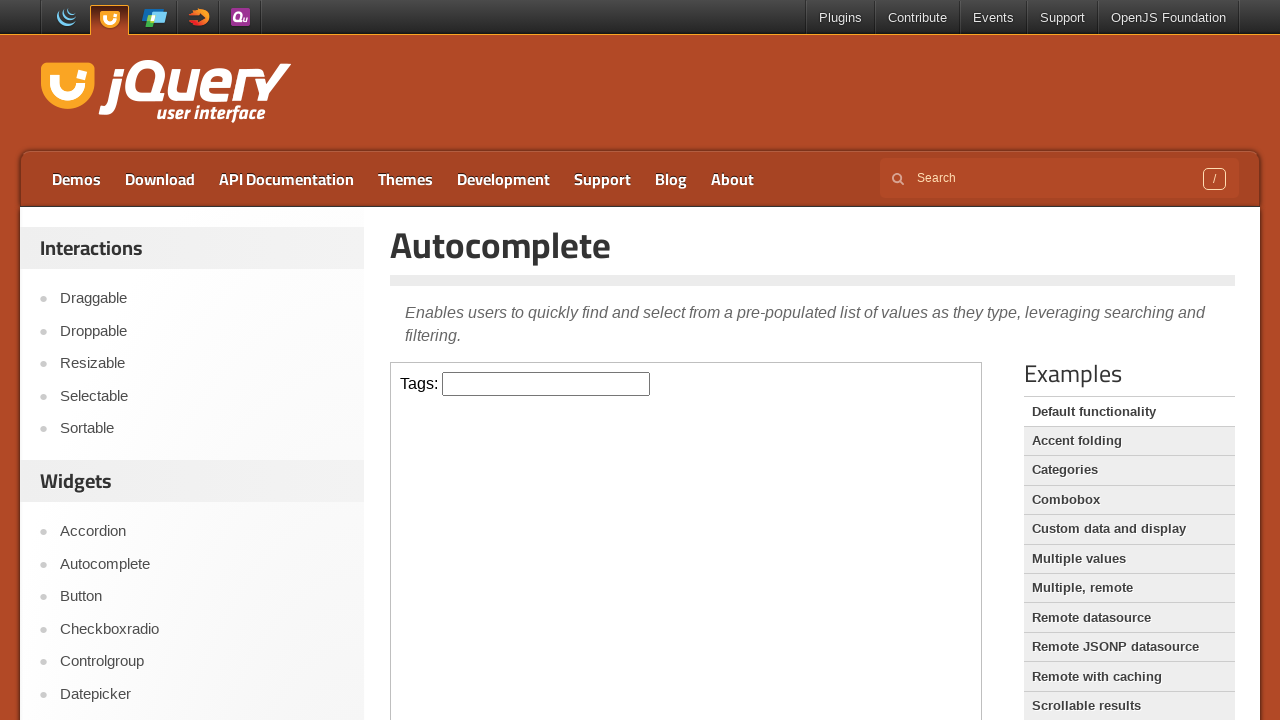

Located the iframe containing the autocomplete demo
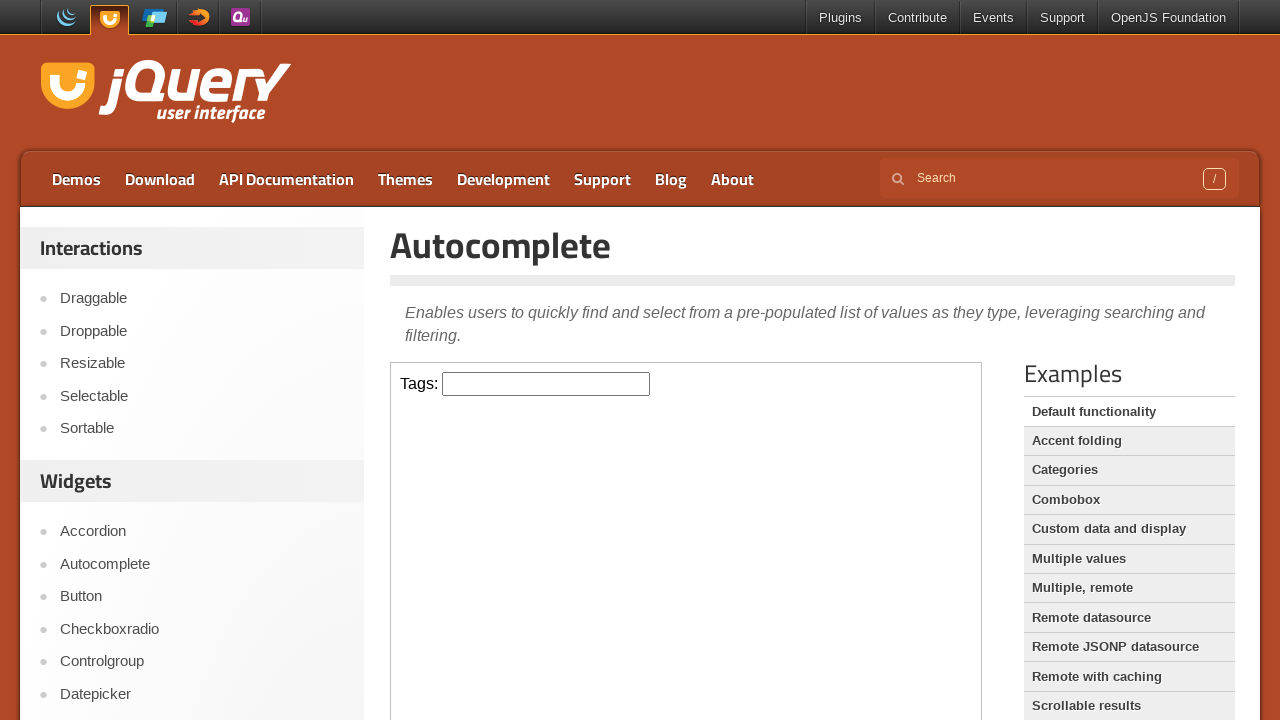

Typed 'Apple' in the autocomplete field on iframe >> nth=0 >> internal:control=enter-frame >> #tags
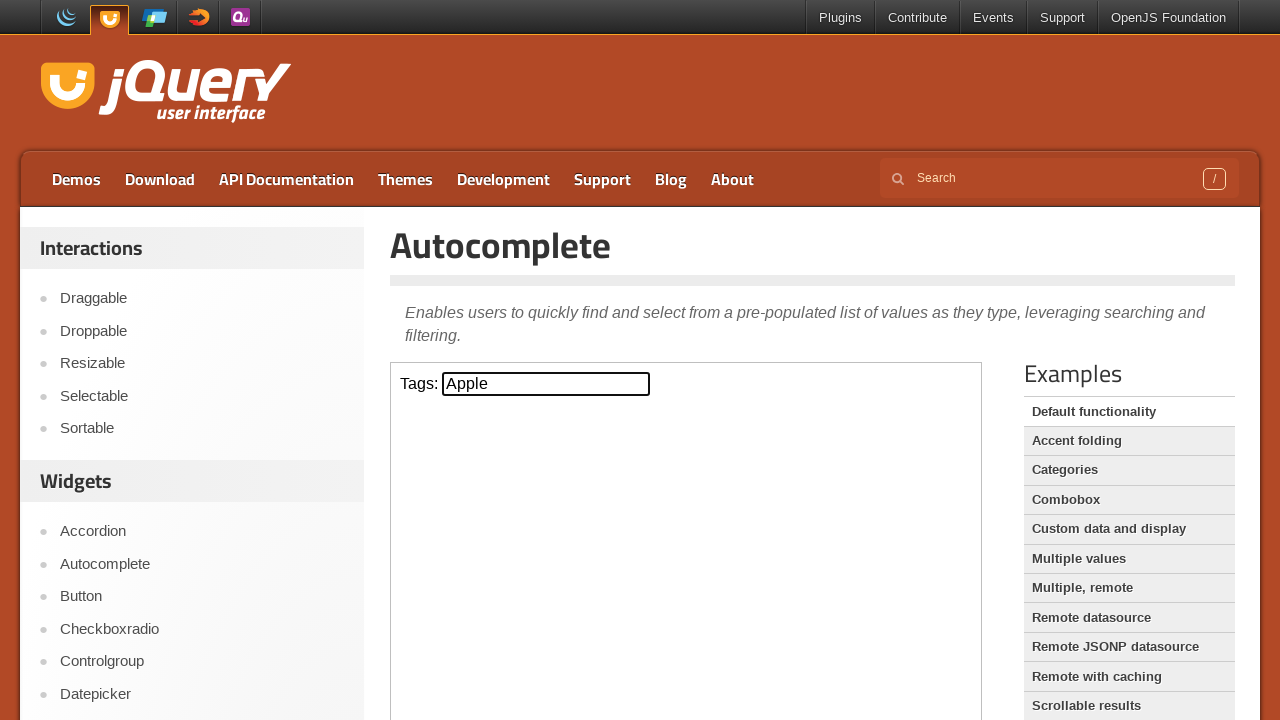

Selected 'AppleScript' from the autocomplete dropdown suggestions at (546, 409) on iframe >> nth=0 >> internal:control=enter-frame >> div:has-text('AppleScript')
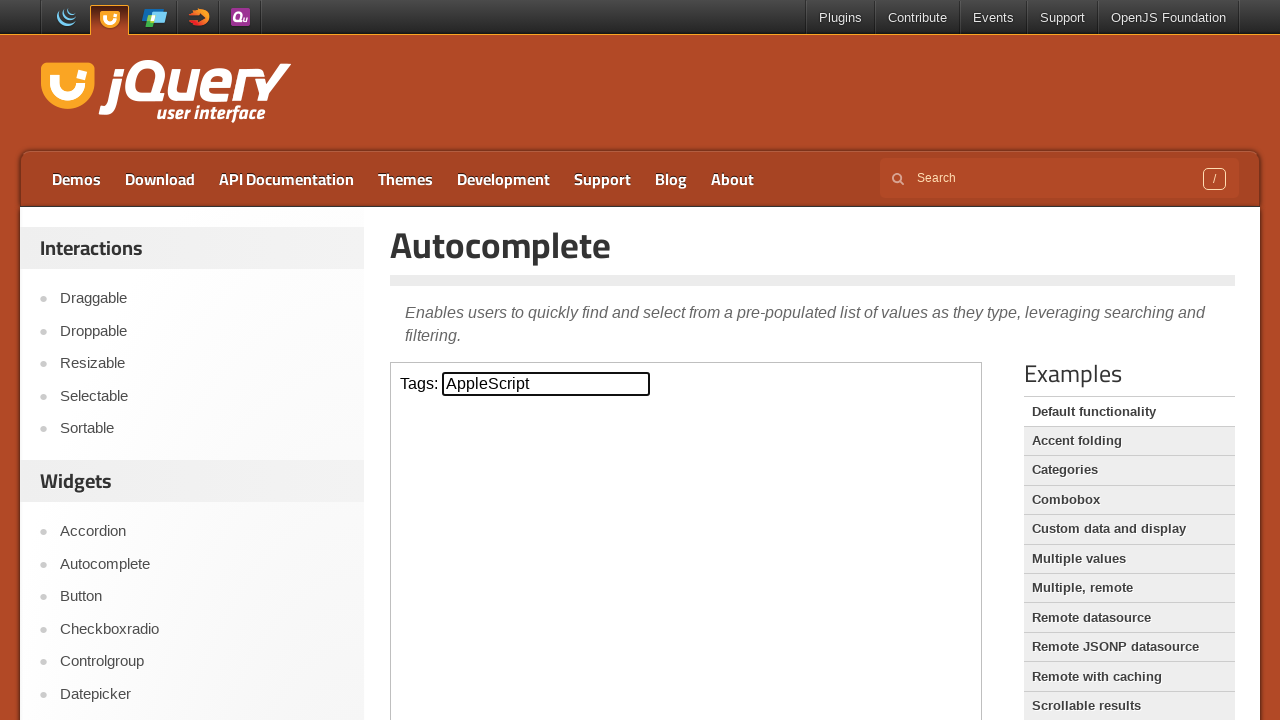

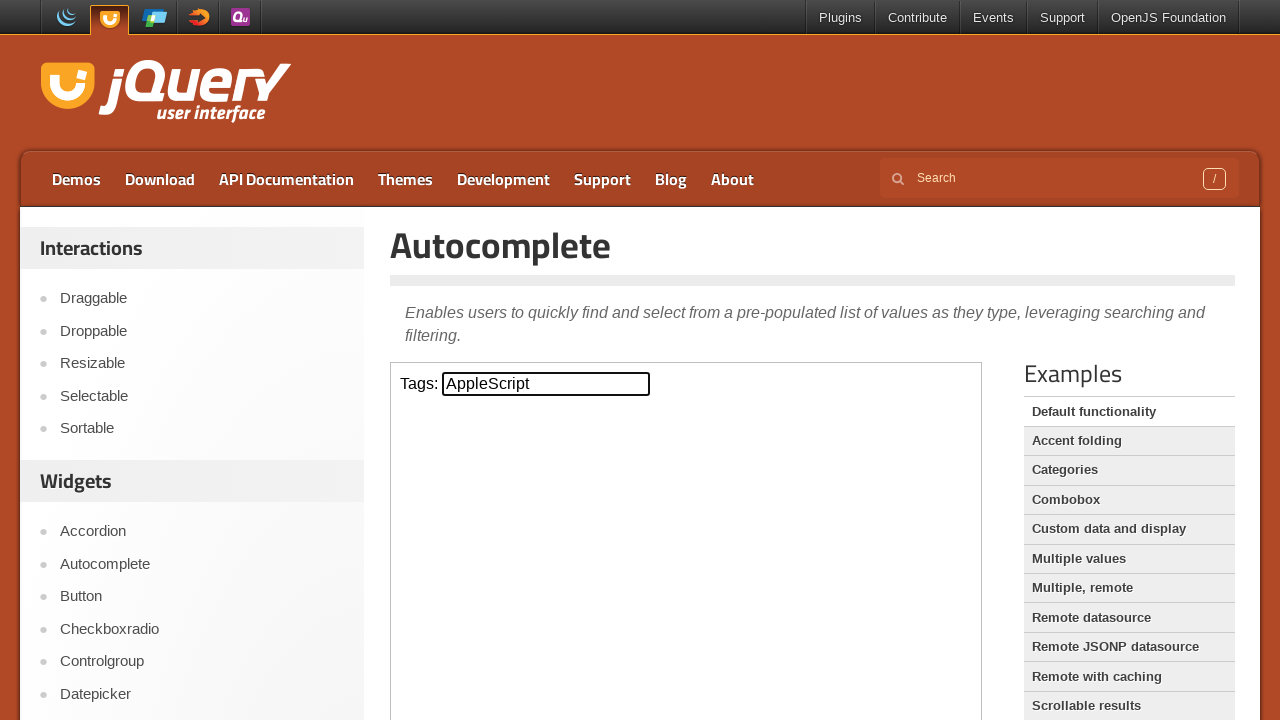